Tests radio button functionality by clicking through three radio buttons sequentially on a practice automation page

Starting URL: https://www.rahulshettyacademy.com/AutomationPractice/

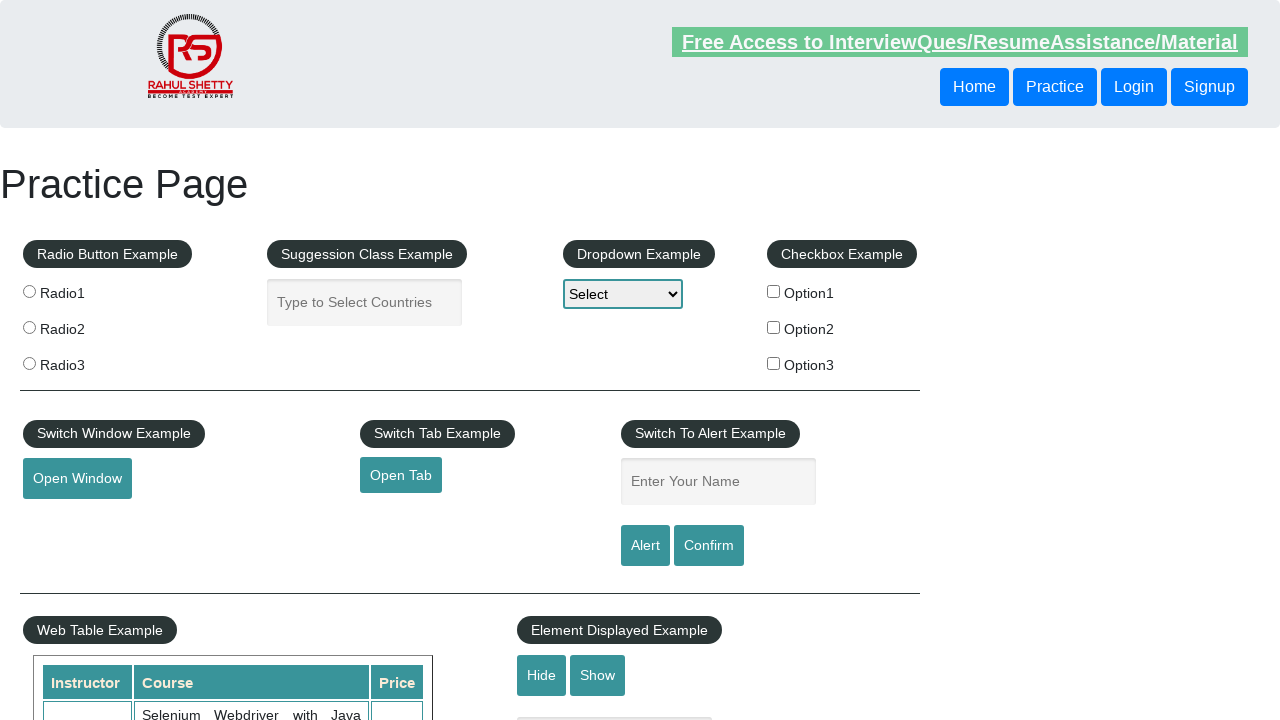

Navigated to Rahul Shetty Academy automation practice page
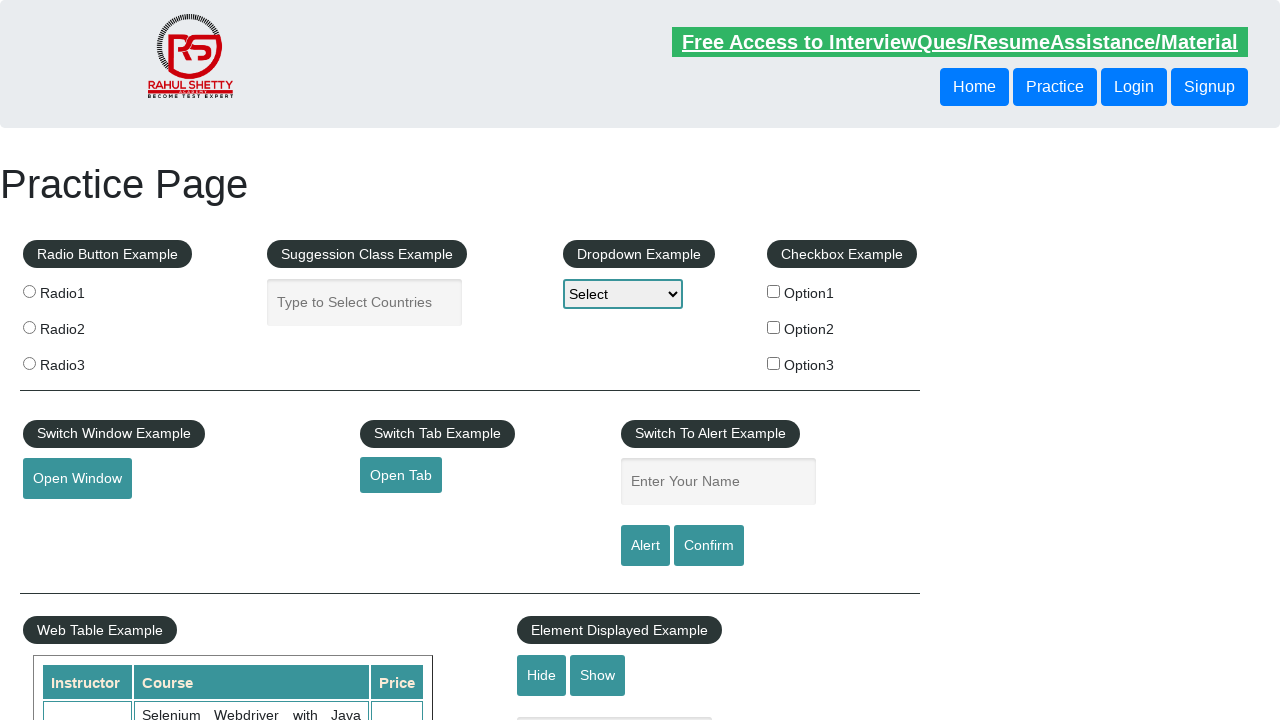

Clicked first radio button (radio1) at (29, 291) on input[value='radio1']
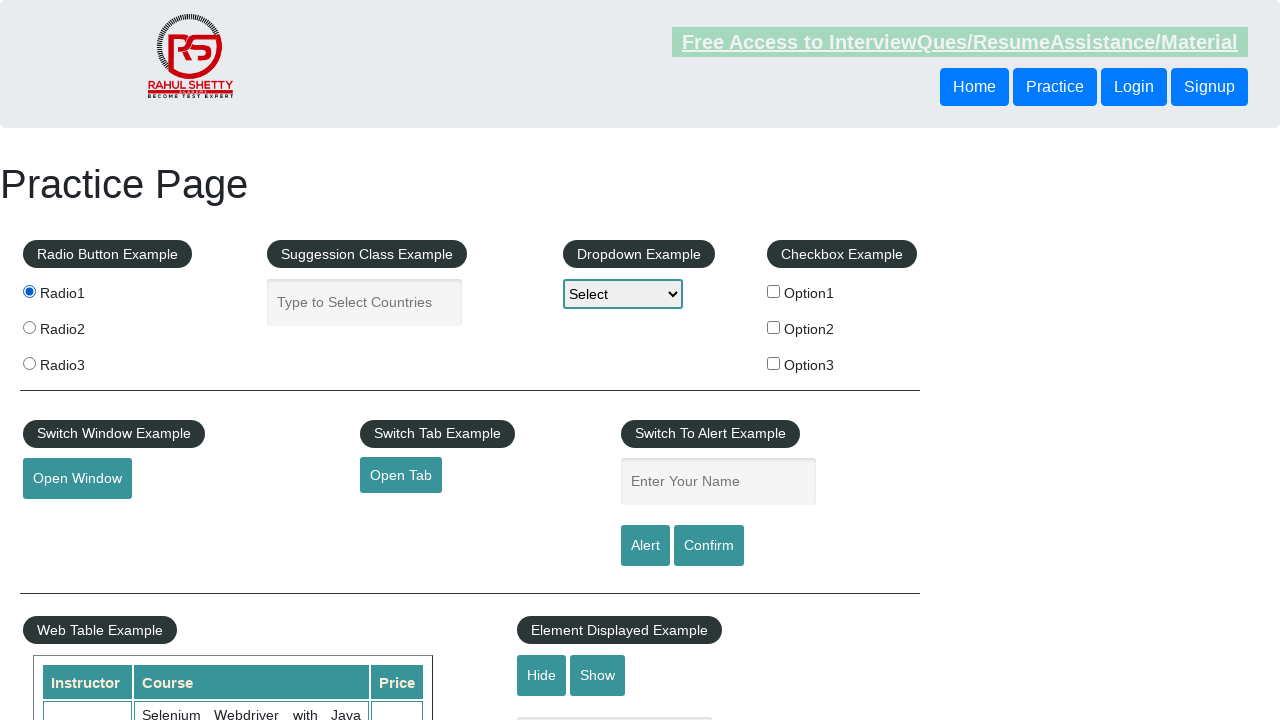

Clicked second radio button (radio2) at (29, 327) on input[value='radio2']
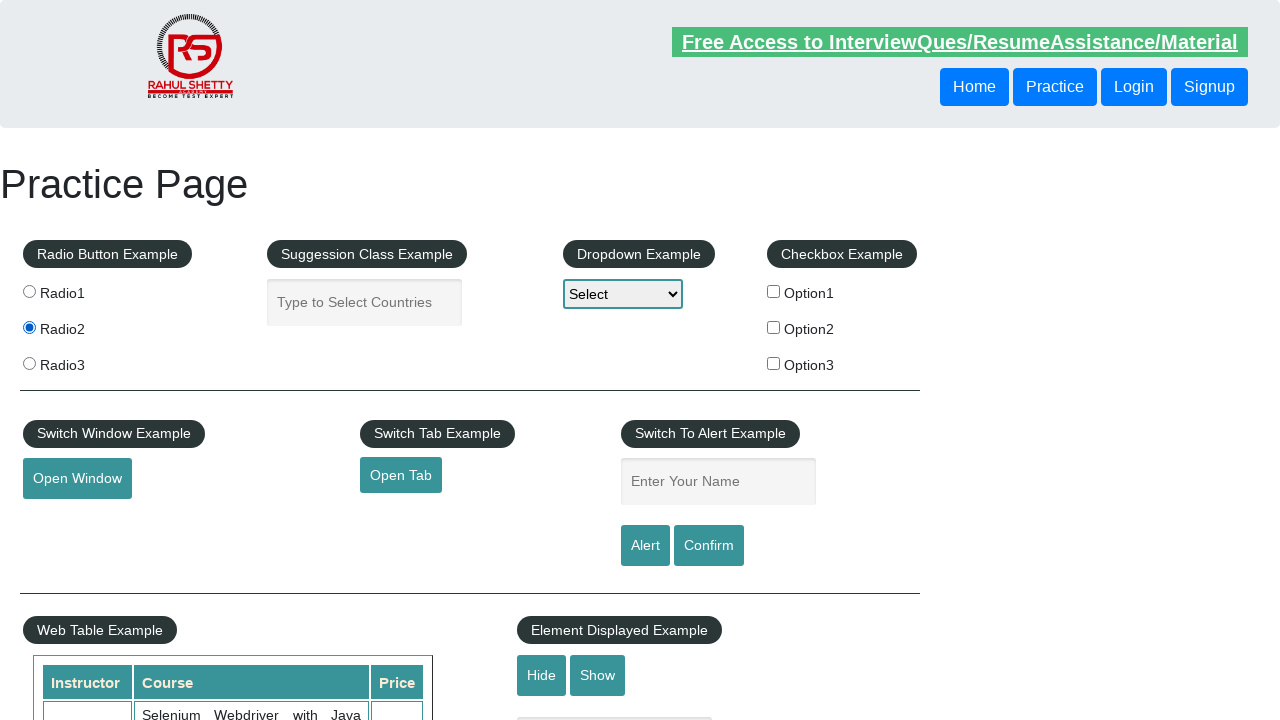

Clicked third radio button (radio3) at (29, 363) on input[value='radio3']
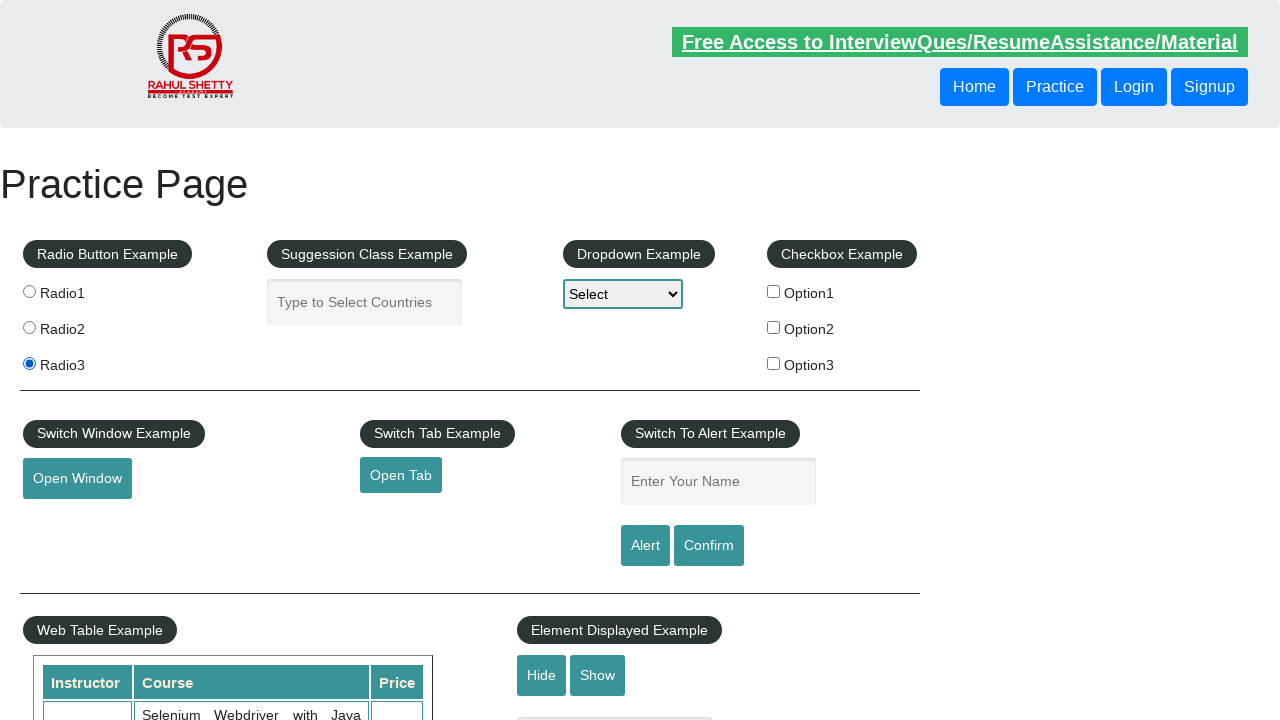

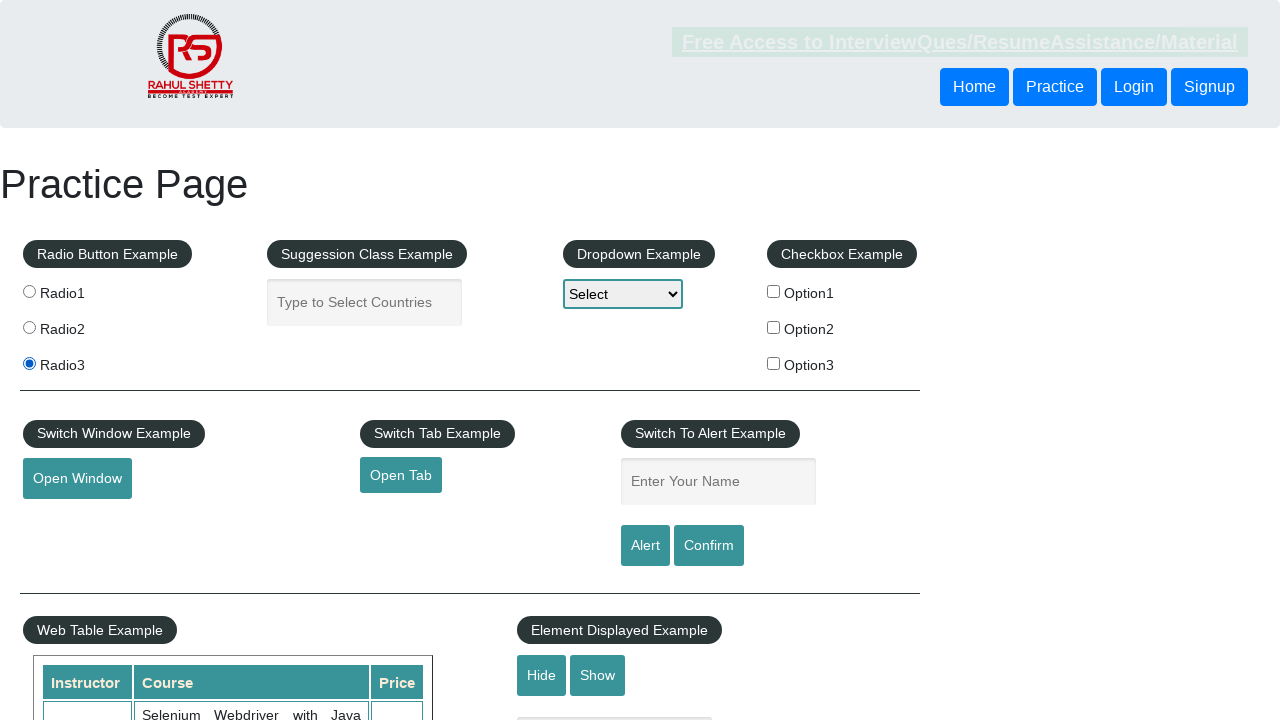